Tests confirmation alert dialog handling by clicking the confirmation button, dismissing it first to verify "Cancel" result, then accepting it to verify "OK" result.

Starting URL: https://testautomationpractice.blogspot.com/

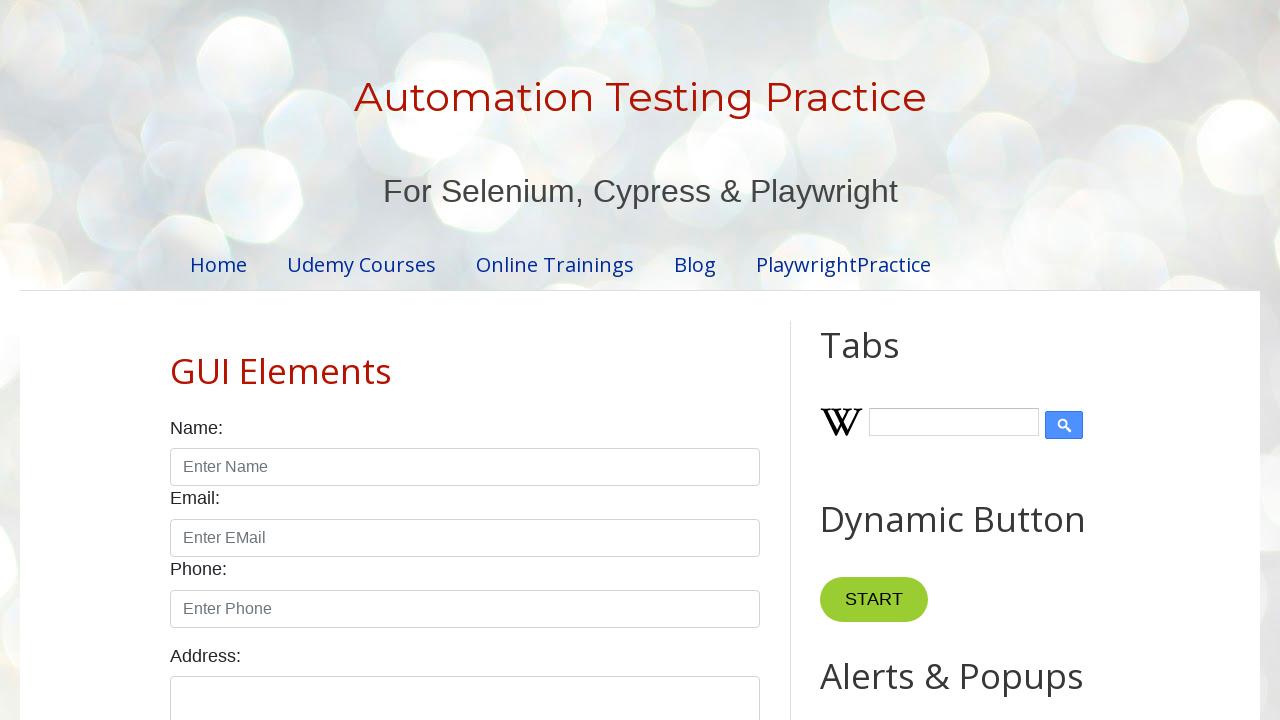

Dismissed confirmation dialog by clicking Cancel
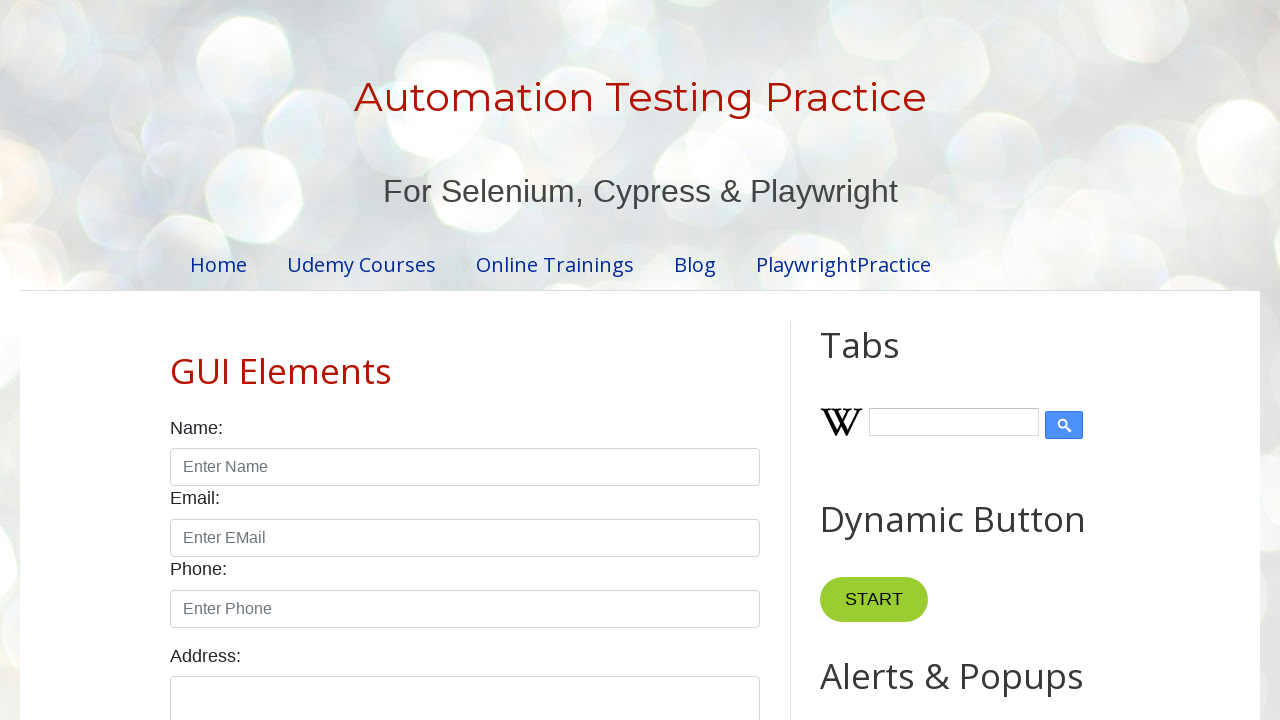

Clicked Confirmation Alert button to trigger dialog at (912, 360) on xpath=//button[@onclick='myFunctionConfirm()']
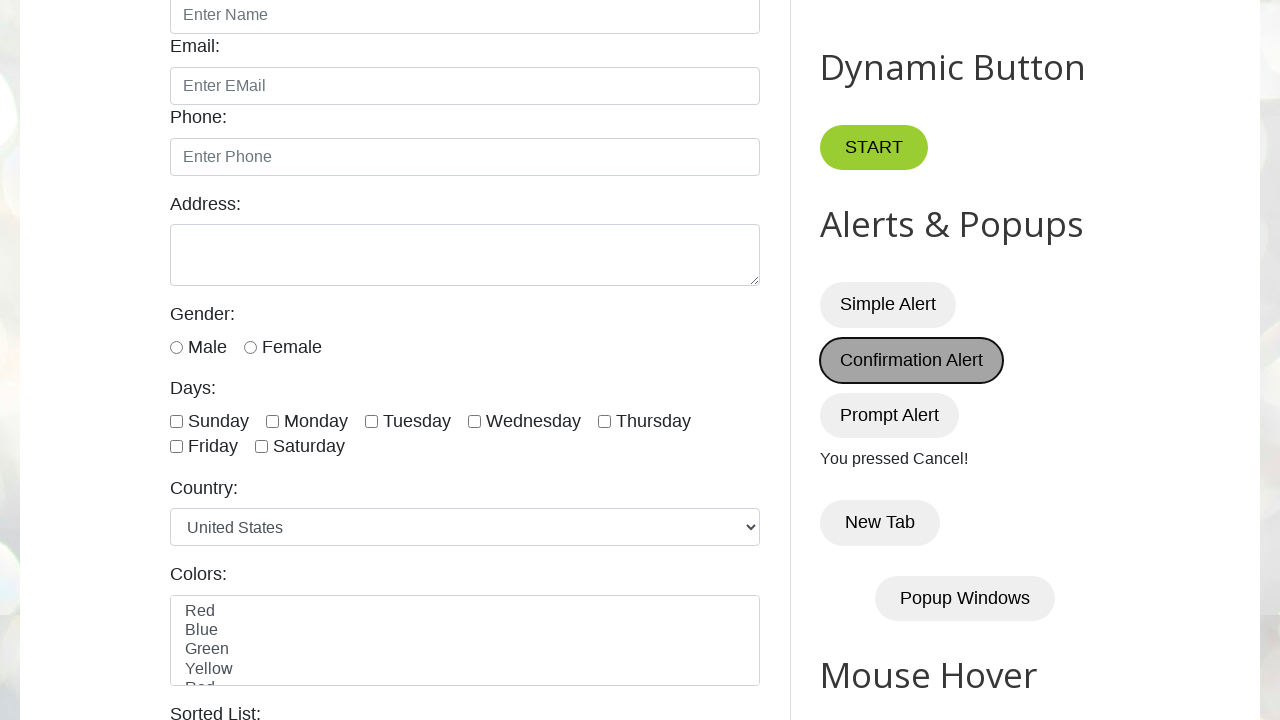

Waited for demo element to appear
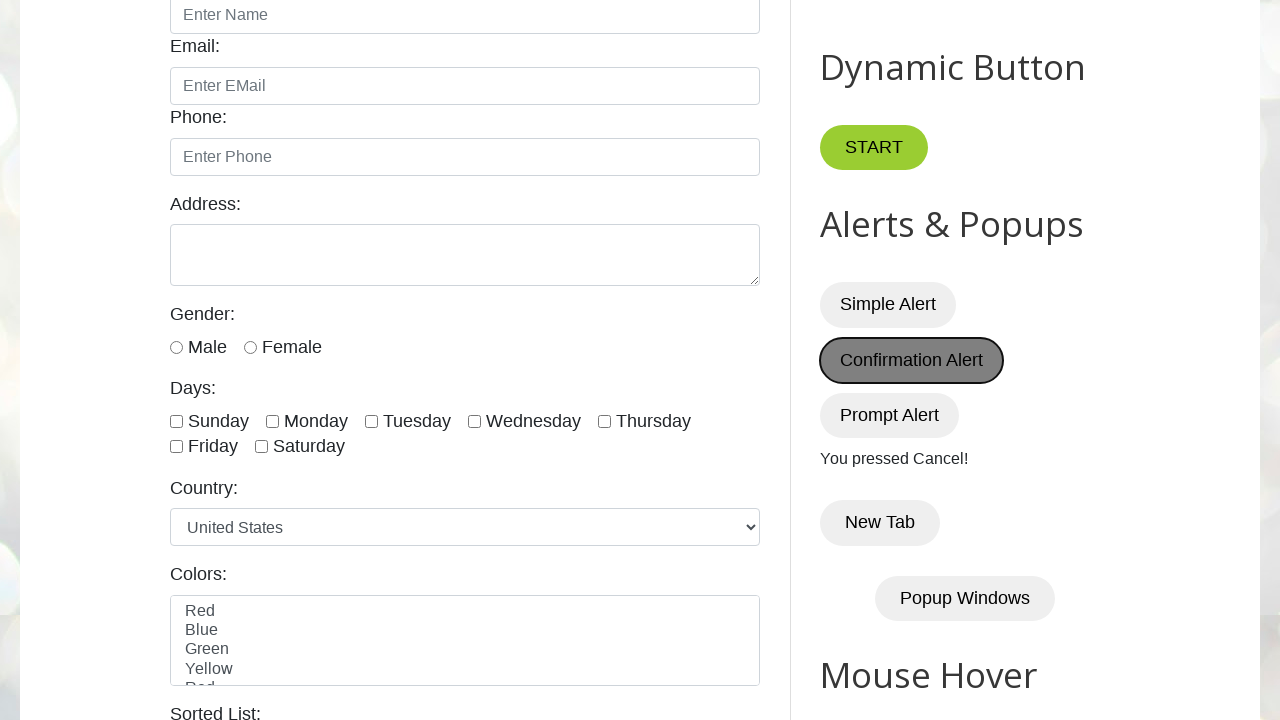

Verified dialog result shows 'You pressed Cancel!' message
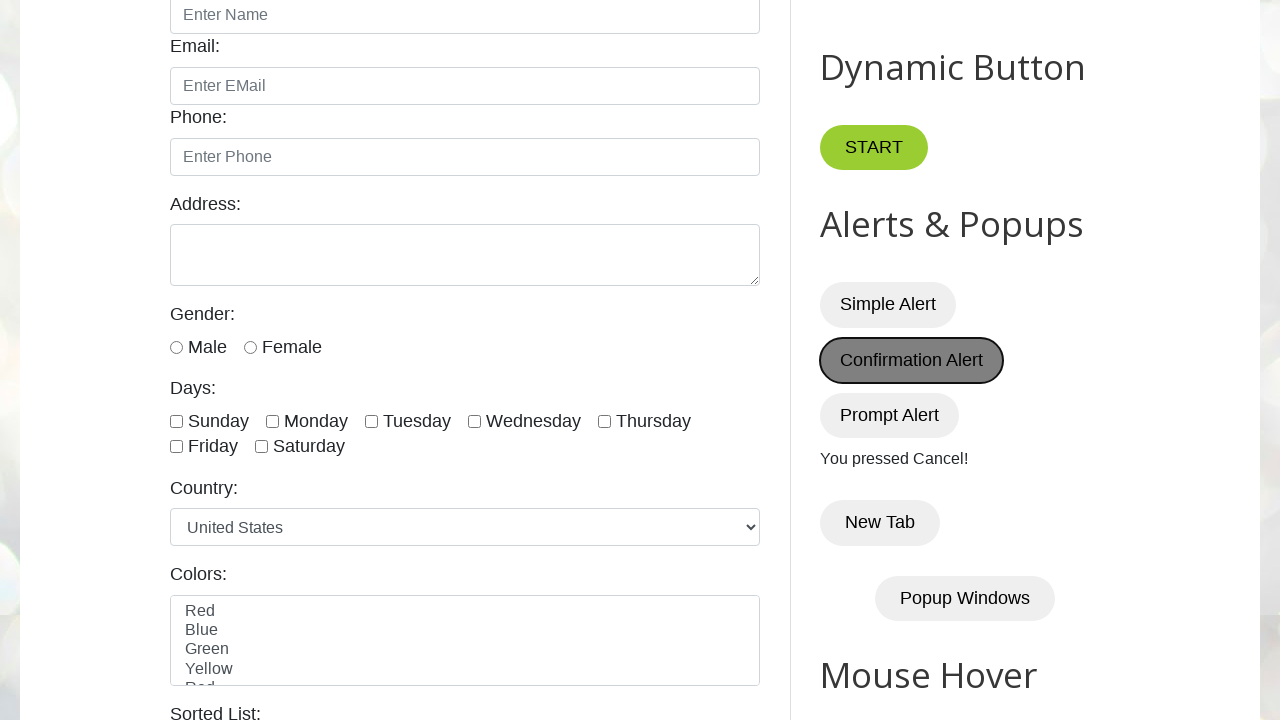

Removed previous dialog handler
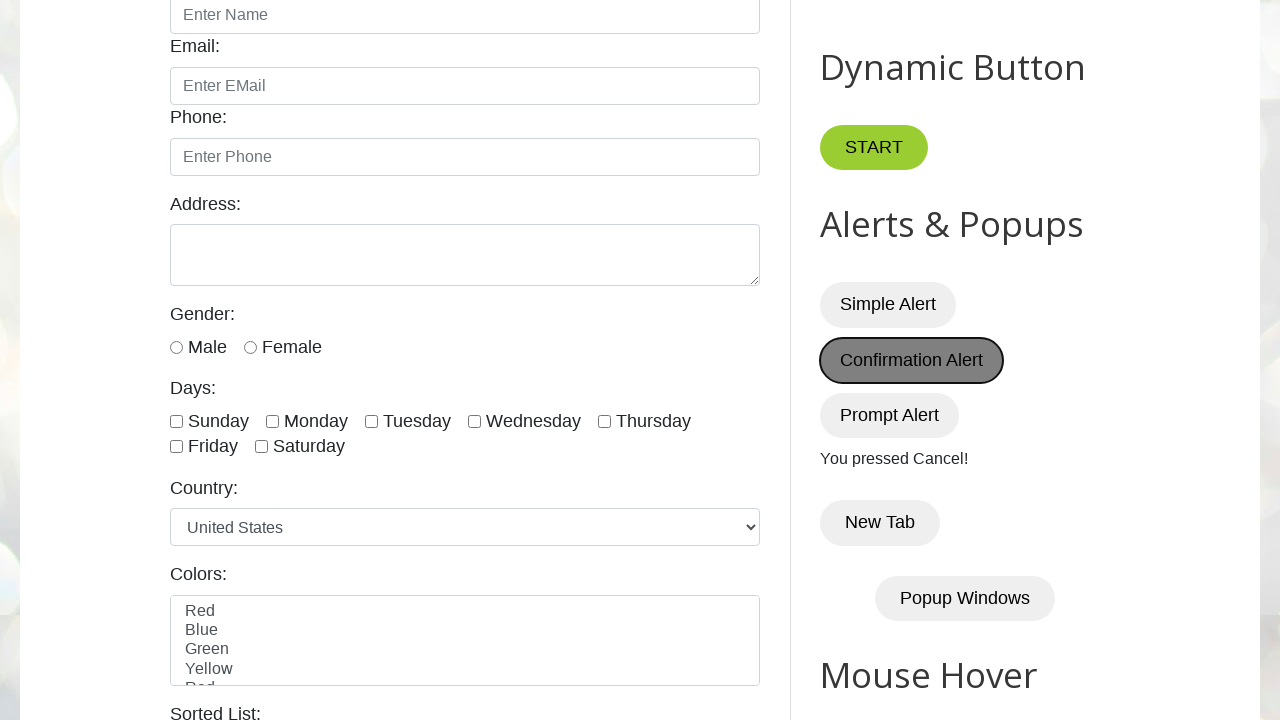

Set up new dialog handler to accept confirmation dialog
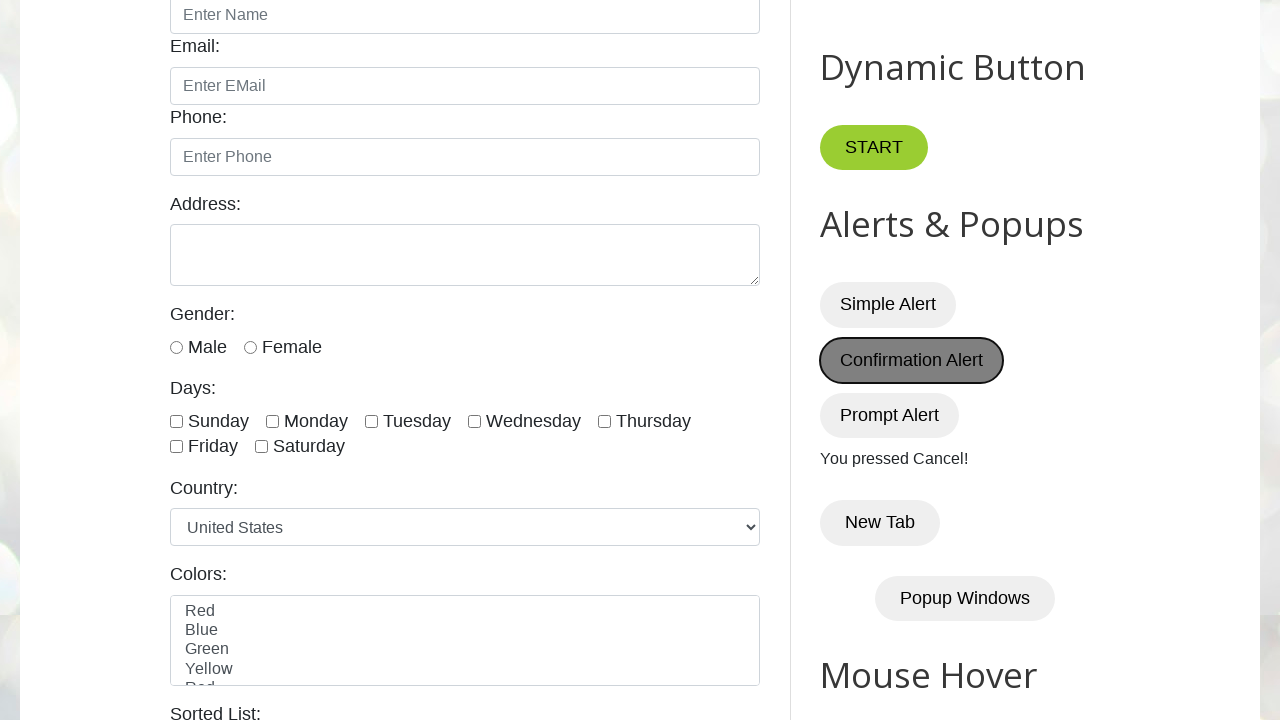

Clicked Confirmation Alert button again to trigger dialog at (912, 360) on xpath=//button[@onclick='myFunctionConfirm()']
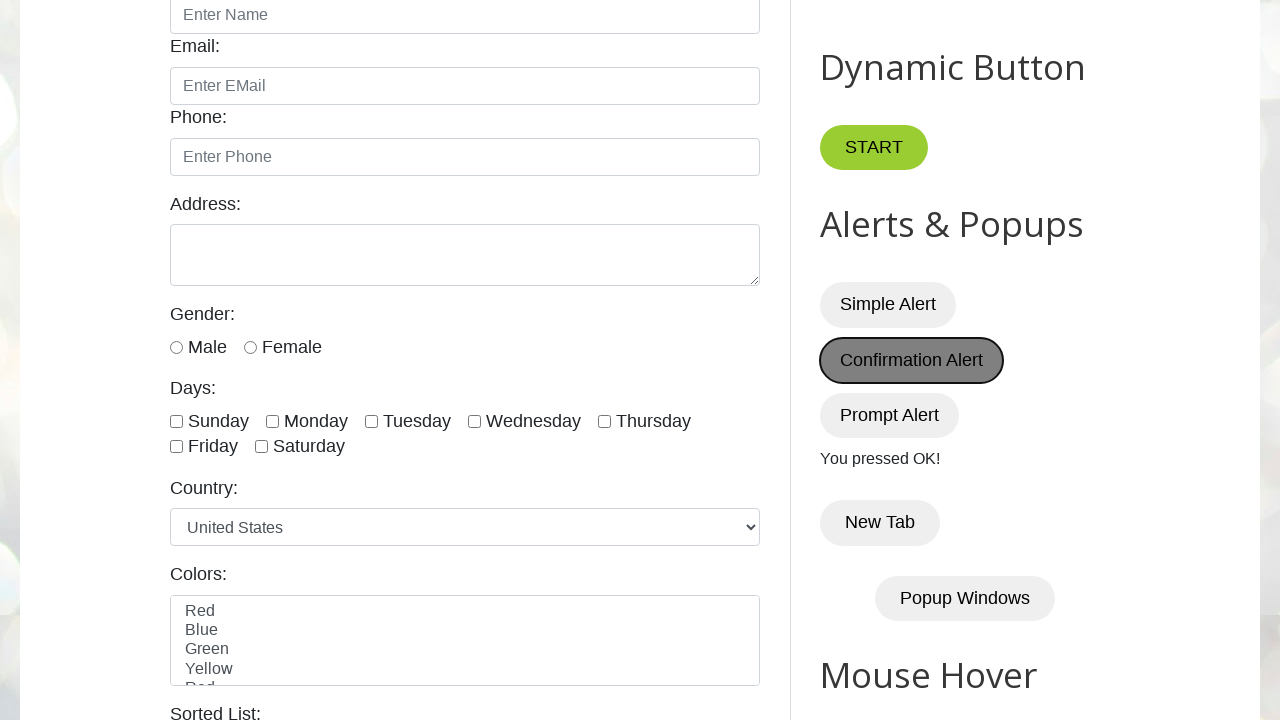

Waited 500ms for dialog result to be processed
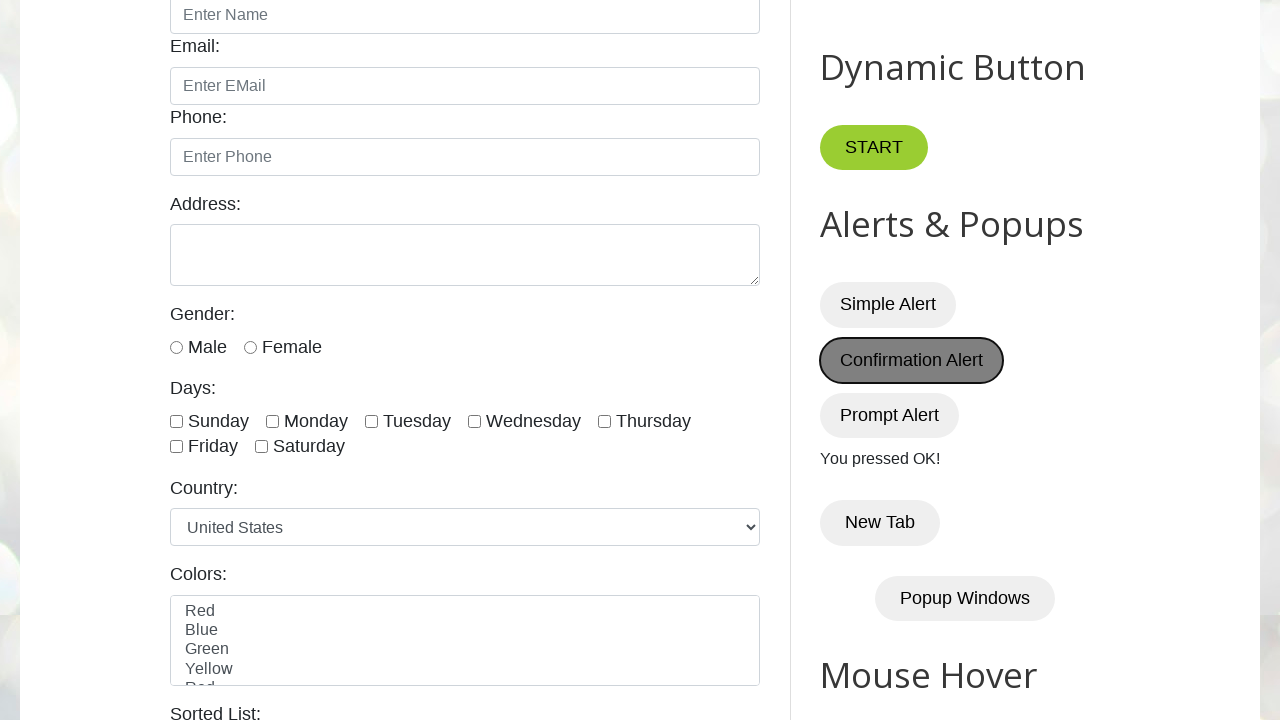

Verified dialog result shows 'You pressed OK!' message
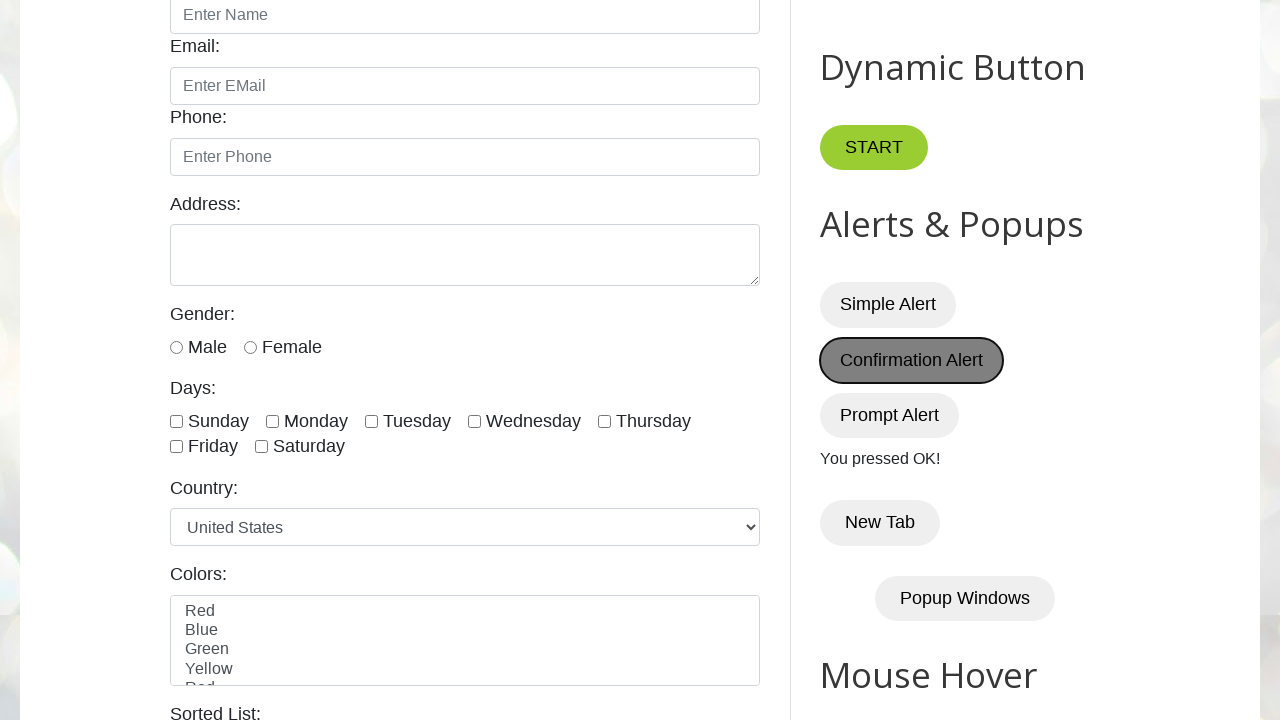

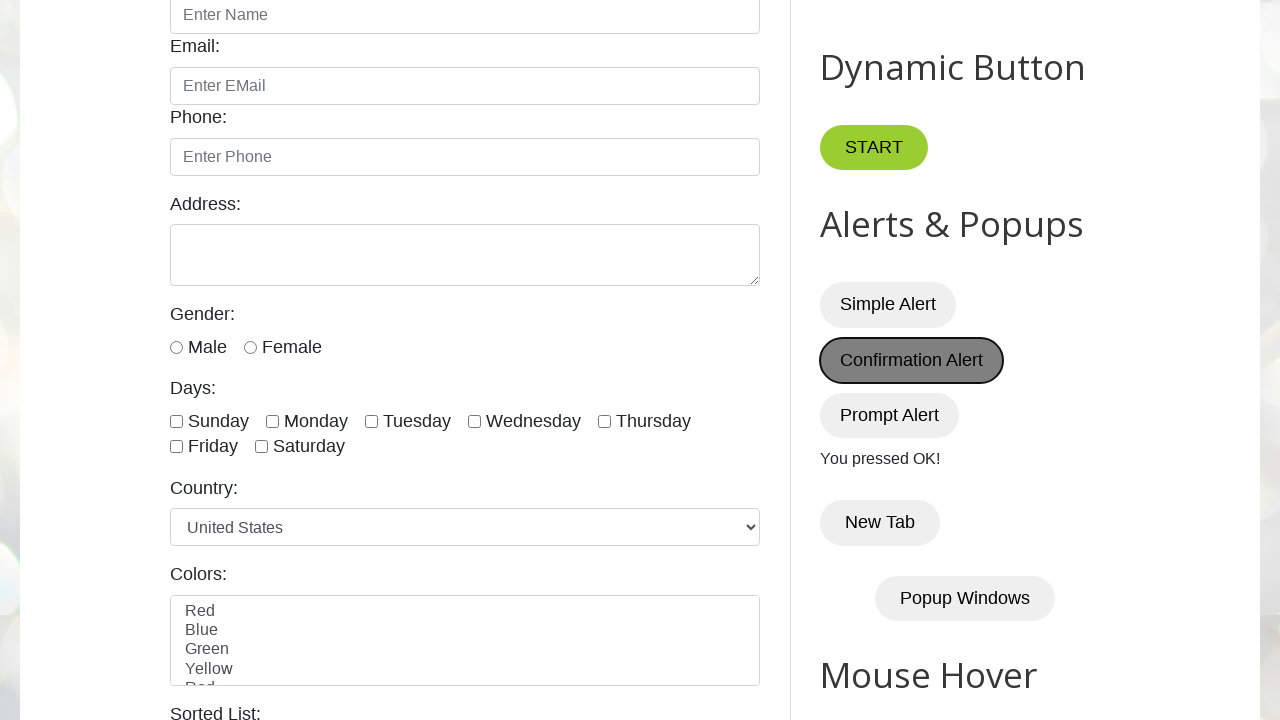